Tests multiple window/tab handling by clicking buttons that open new browser tabs, waiting for them to load, and iterating through all open pages to verify they opened correctly.

Starting URL: https://leafground.com/window.xhtml

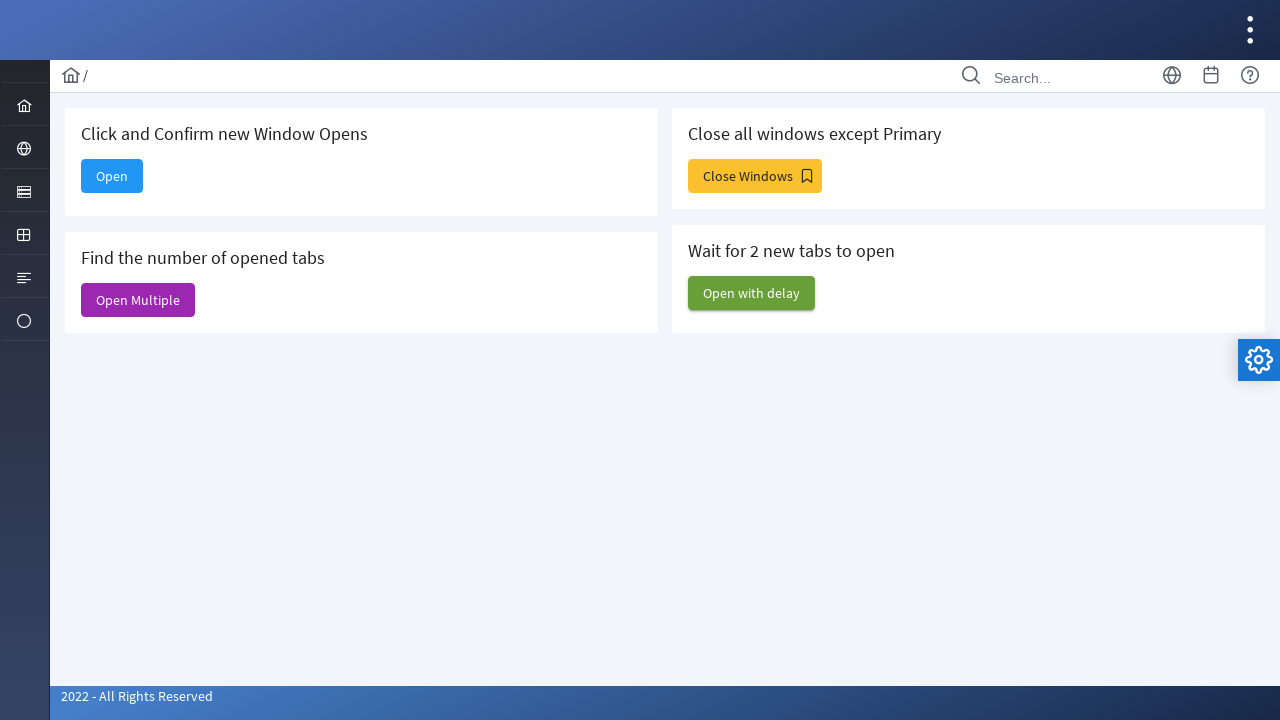

Clicked button to open new tab (Naveen page) at (138, 300) on xpath=//button[@id='j_idt88:j_idt91']
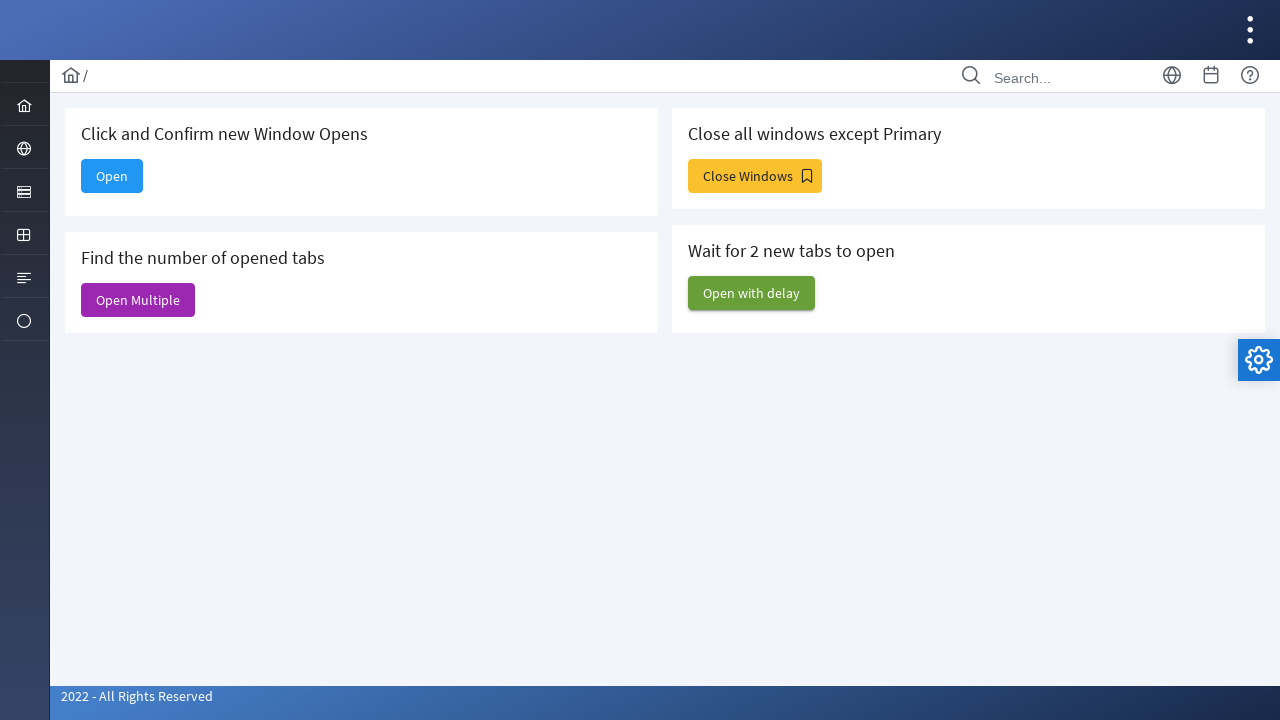

Captured reference to new Naveen page
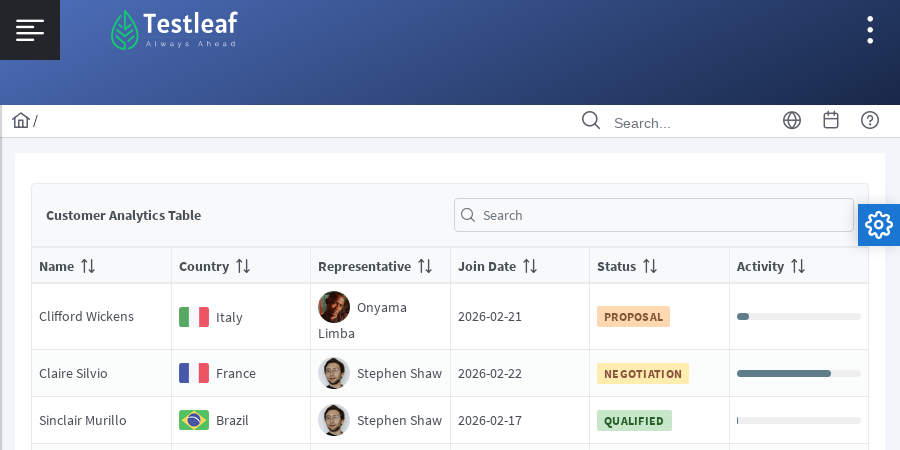

Naveen page finished loading
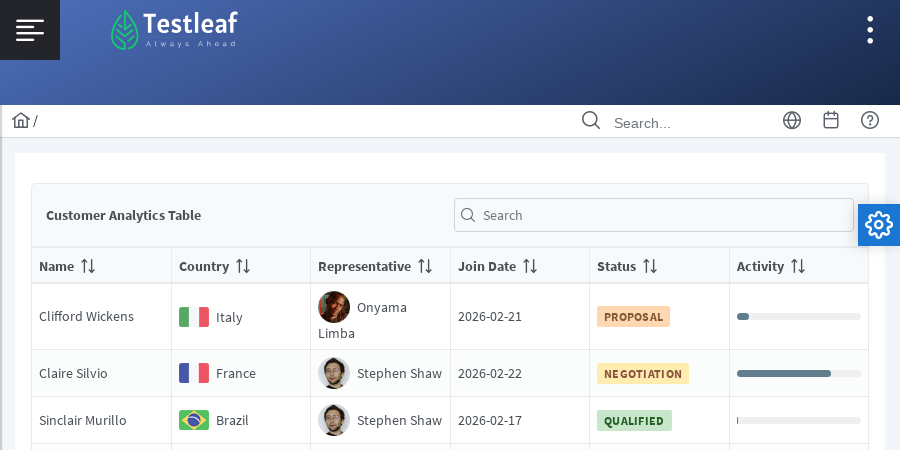

Clicked button to open delayed window tab (Kamali page) at (752, 293) on xpath=//button[@id='j_idt88:j_idt95']
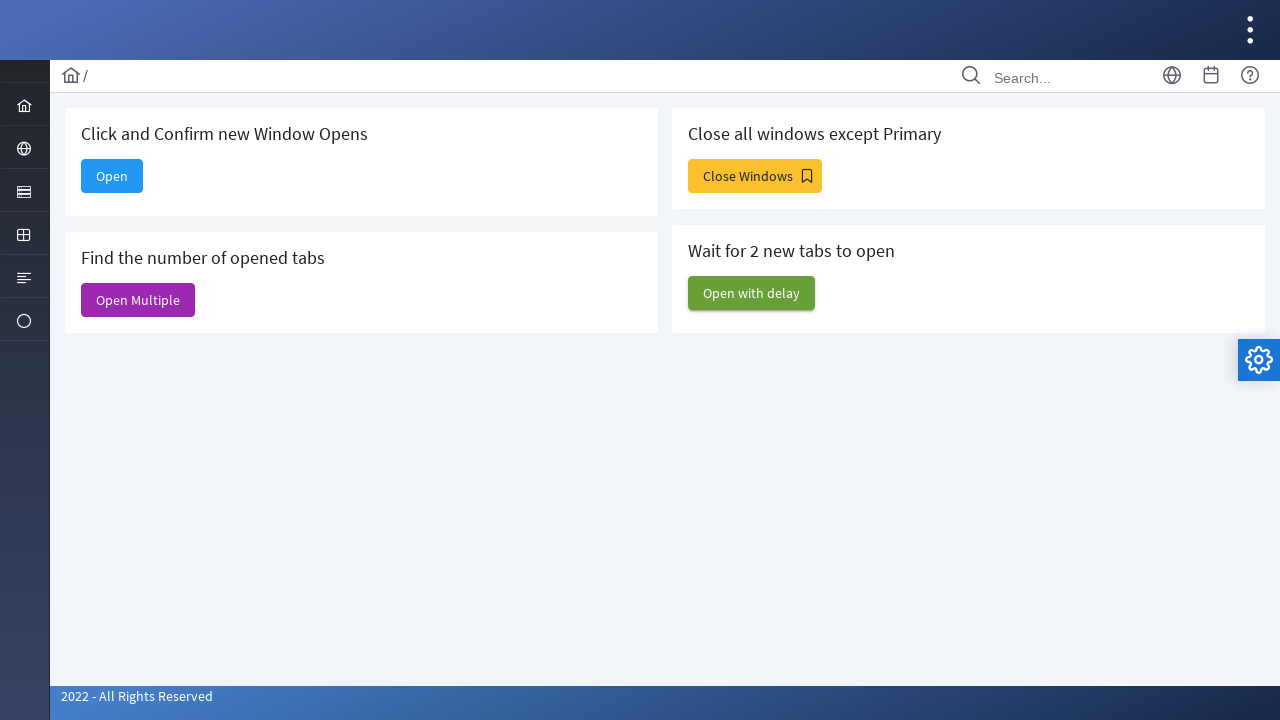

Captured reference to new Kamali page
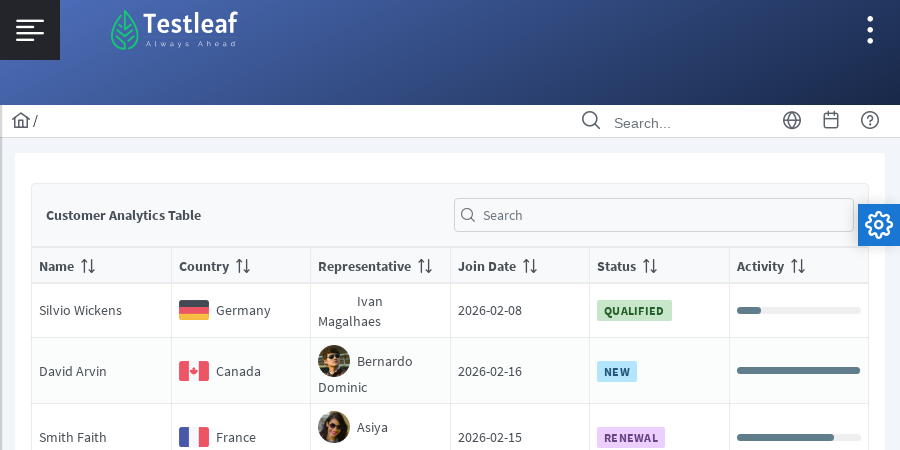

Kamali page finished loading
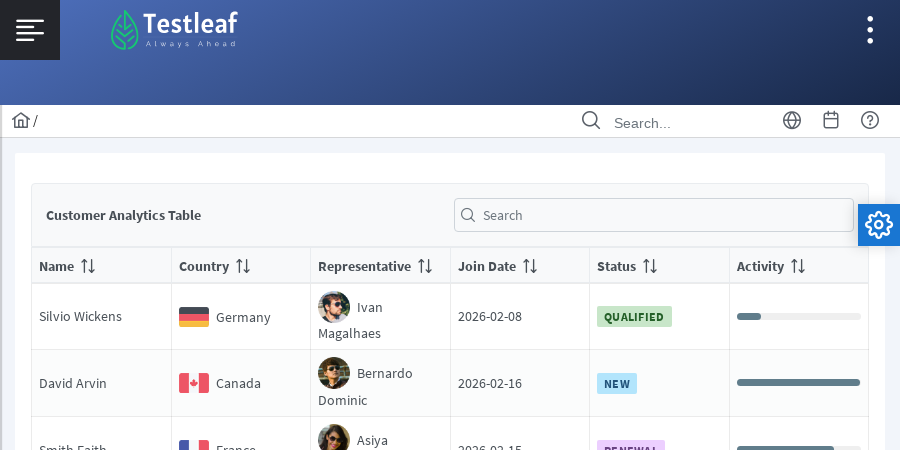

Retrieved all open pages - total count: 8
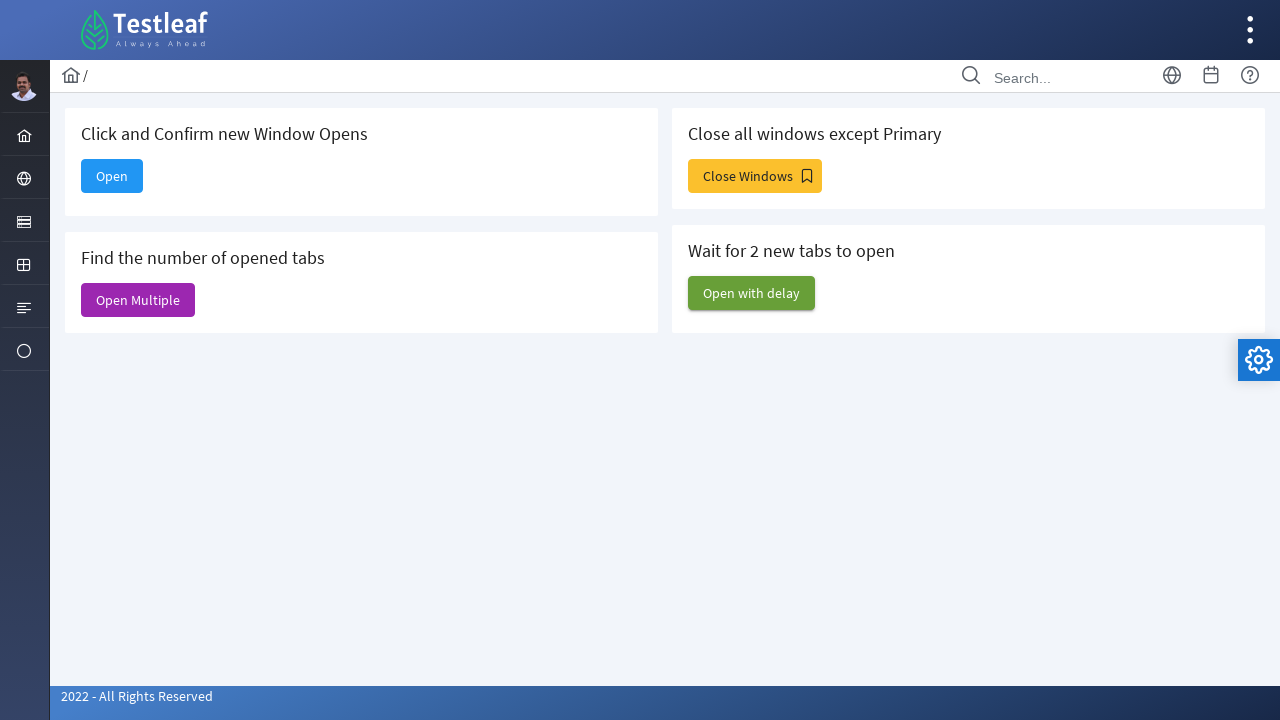

Verified that at least 3 pages are open
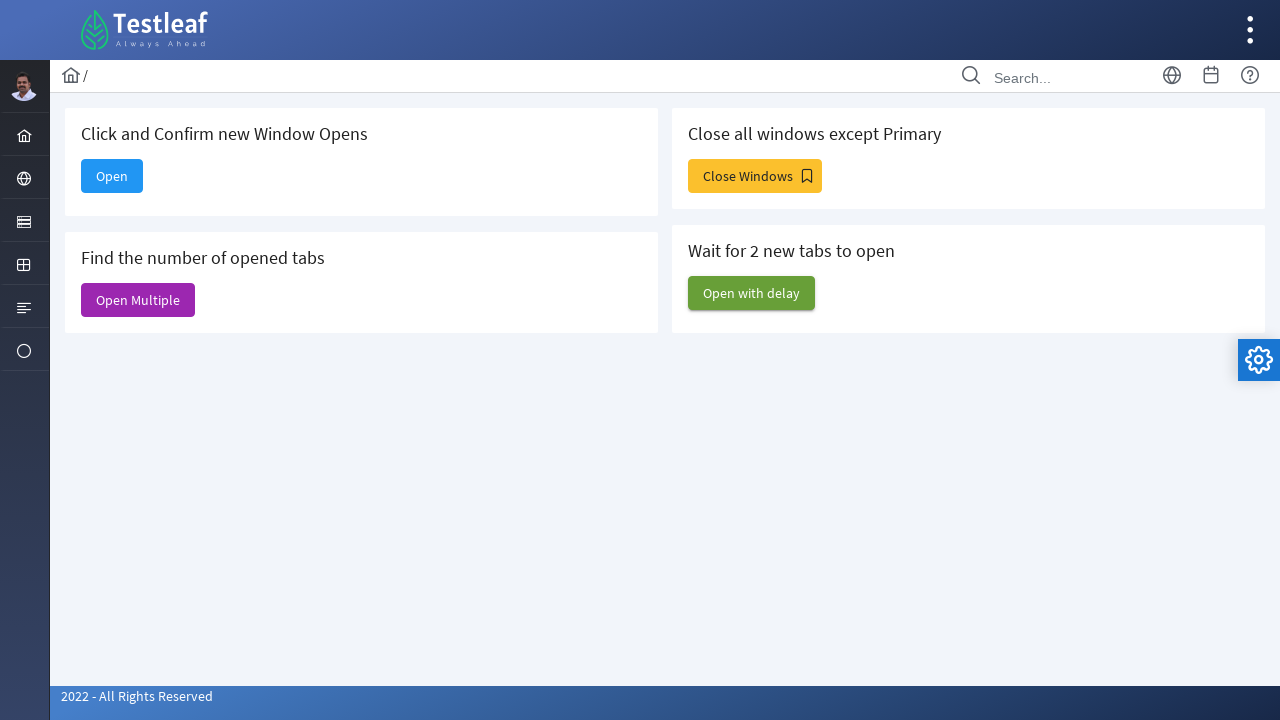

Brought parent page to front
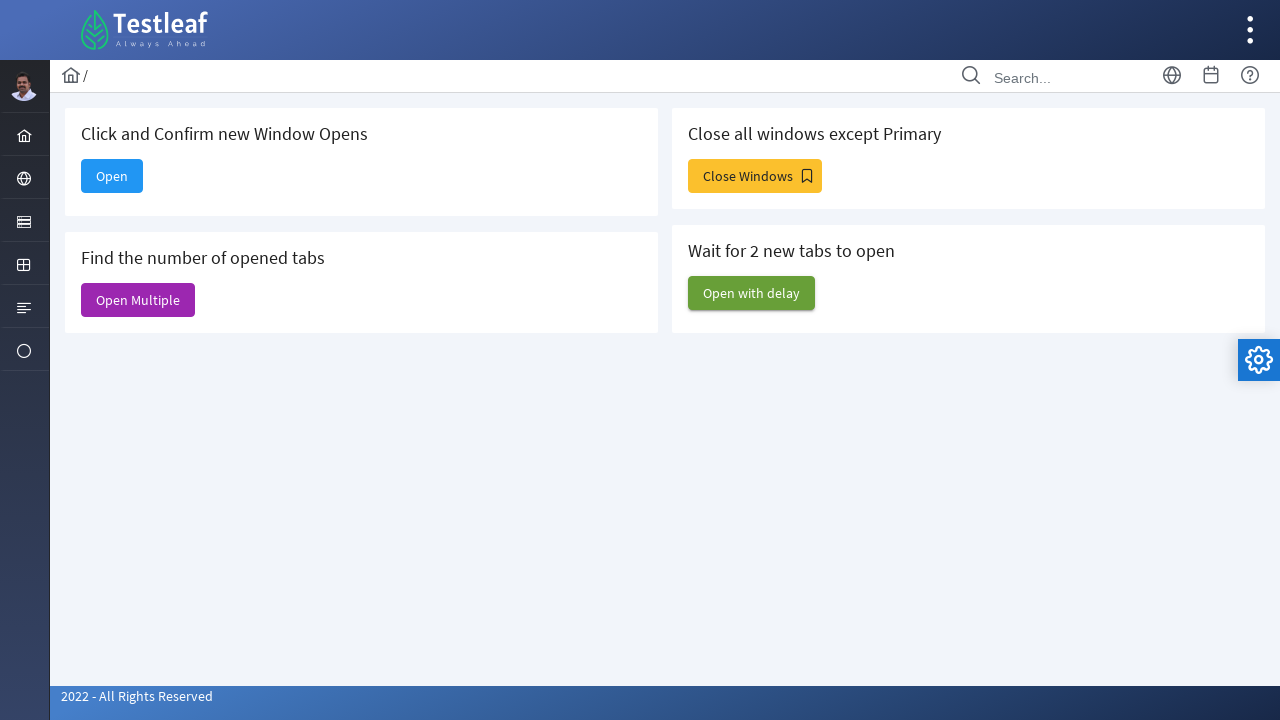

Parent page load state confirmed - ready for interaction
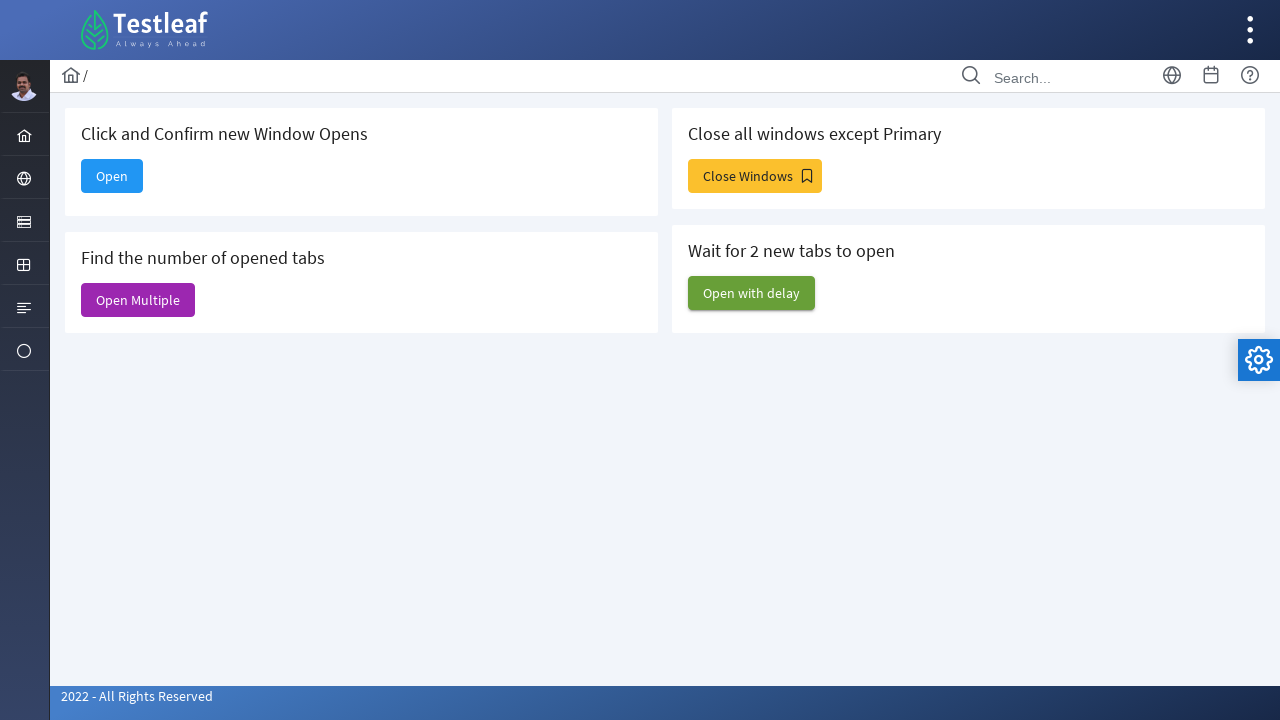

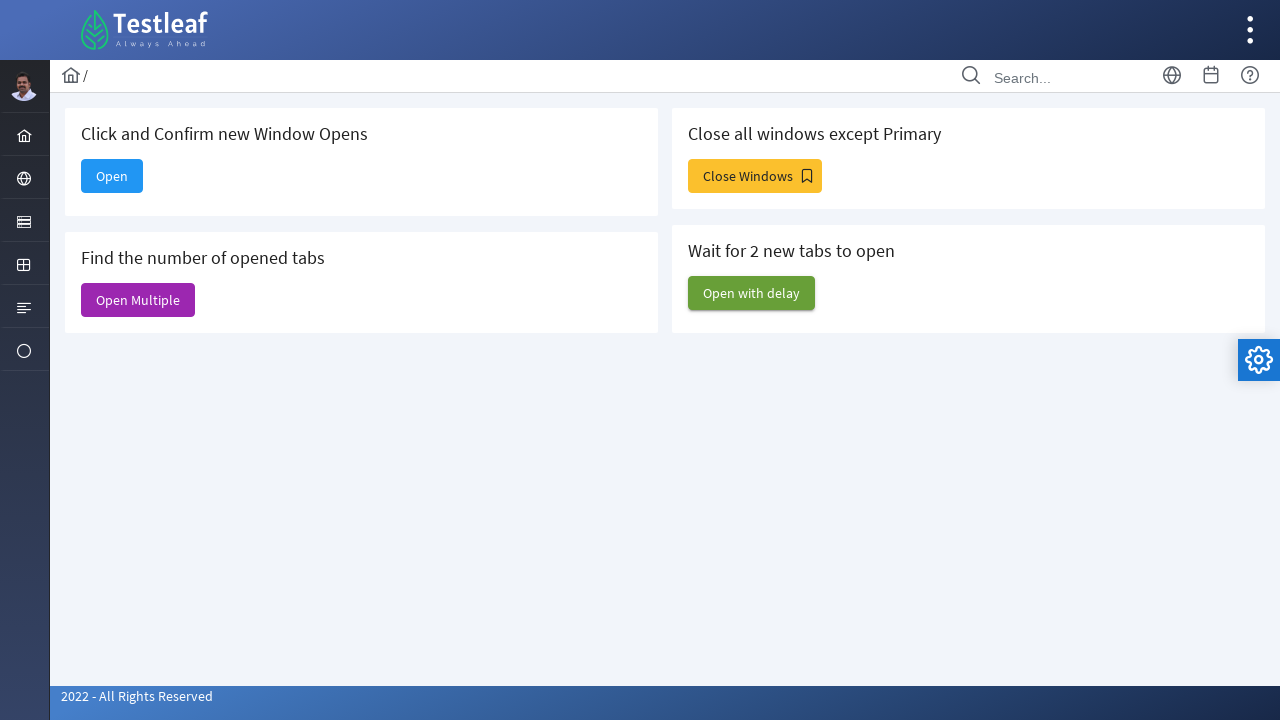